Opens the ImpactGuru crowdfunding website homepage and verifies the page loads by checking the title is present

Starting URL: https://www.impactguru.com

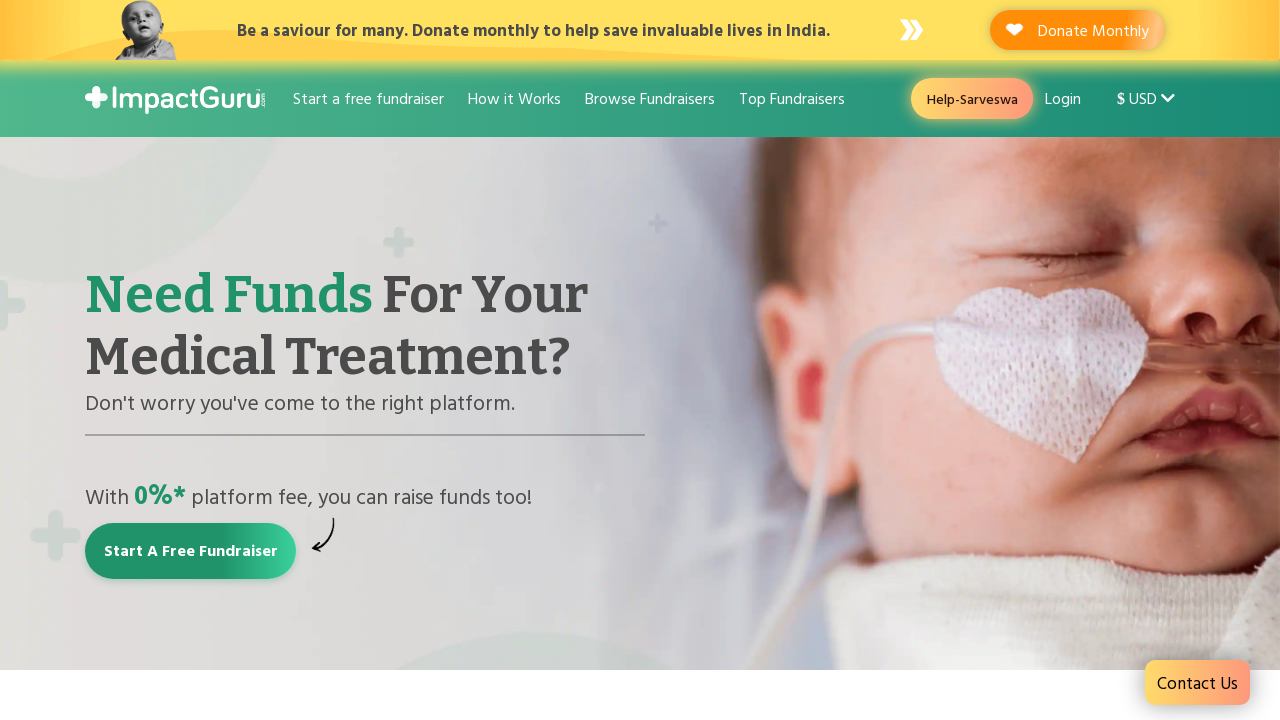

Navigated to ImpactGuru homepage
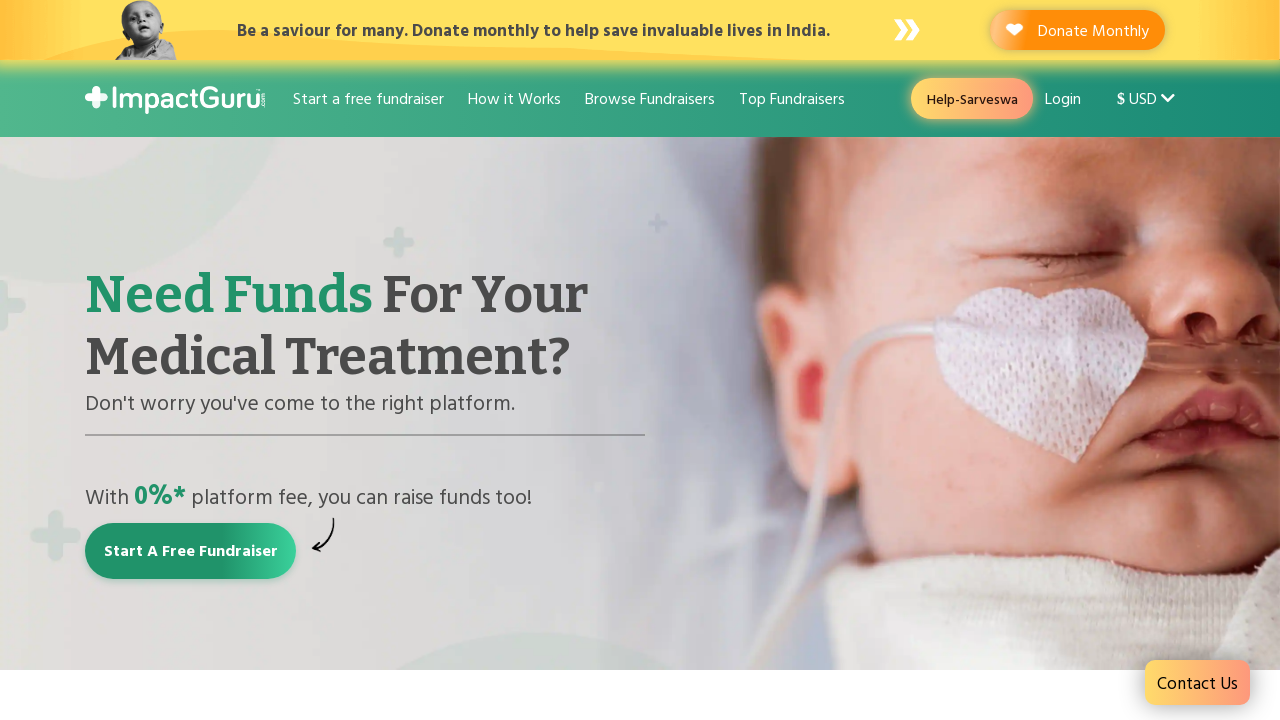

Page DOM content loaded
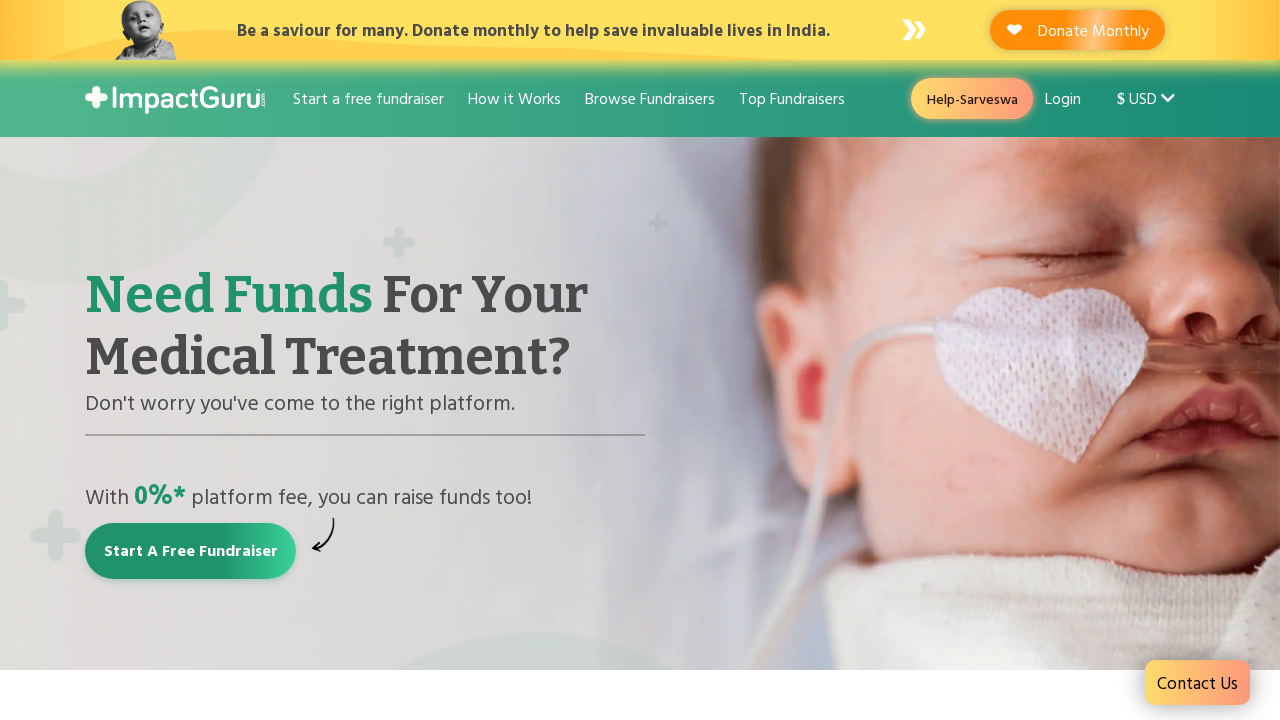

Retrieved page title: 'Raise money online for medical treatment: Crowdfunding India'
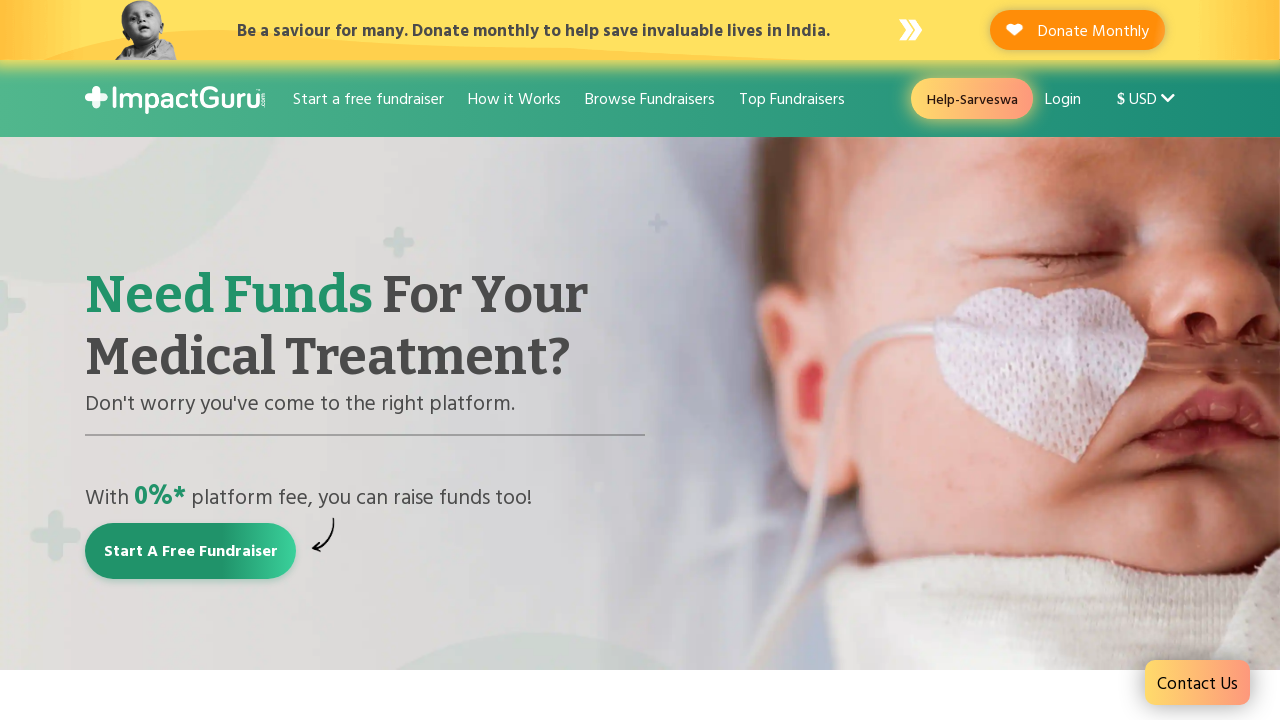

Verified page title is present and not empty
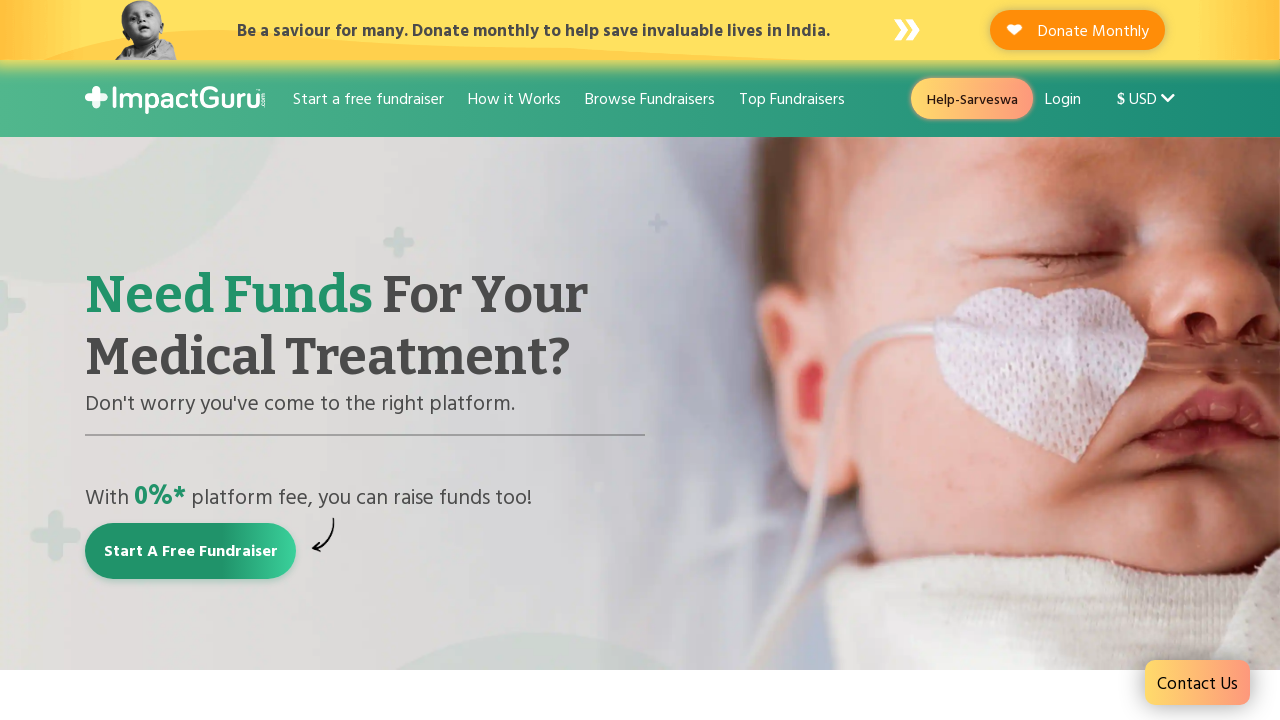

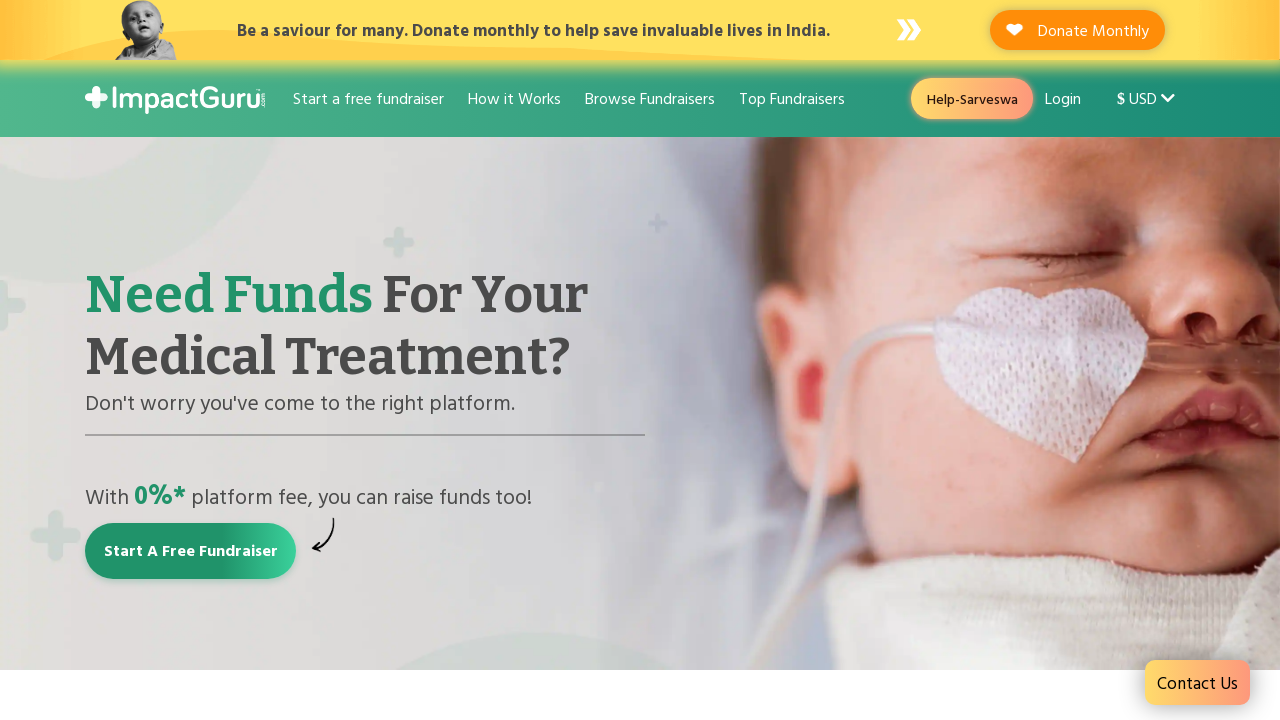